Tests a jQuery Bootstrap dropdown by clicking the dropdown button, verifying it has 4 options, and clicking on specific options (HTML or Angular JS)

Starting URL: http://seleniumpractise.blogspot.com/2016/08/bootstrap-dropdown-example-for-selenium.html

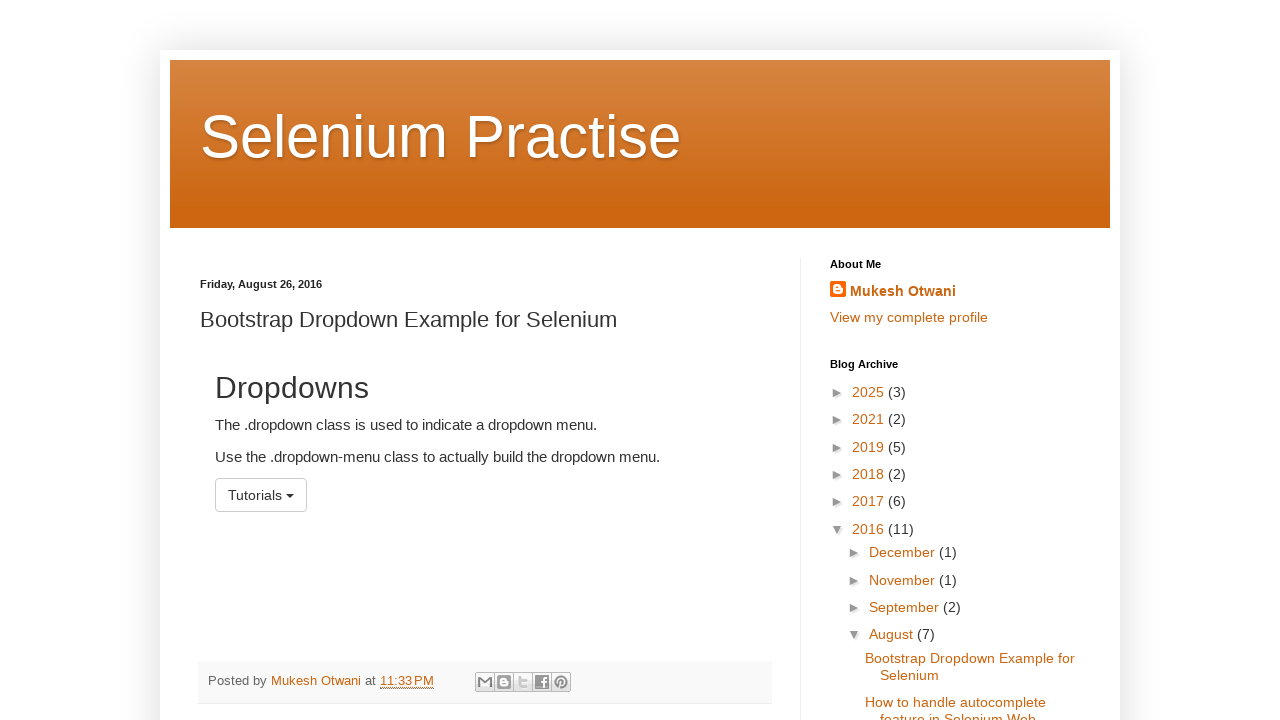

Clicked dropdown button #menu1 at (261, 495) on #menu1
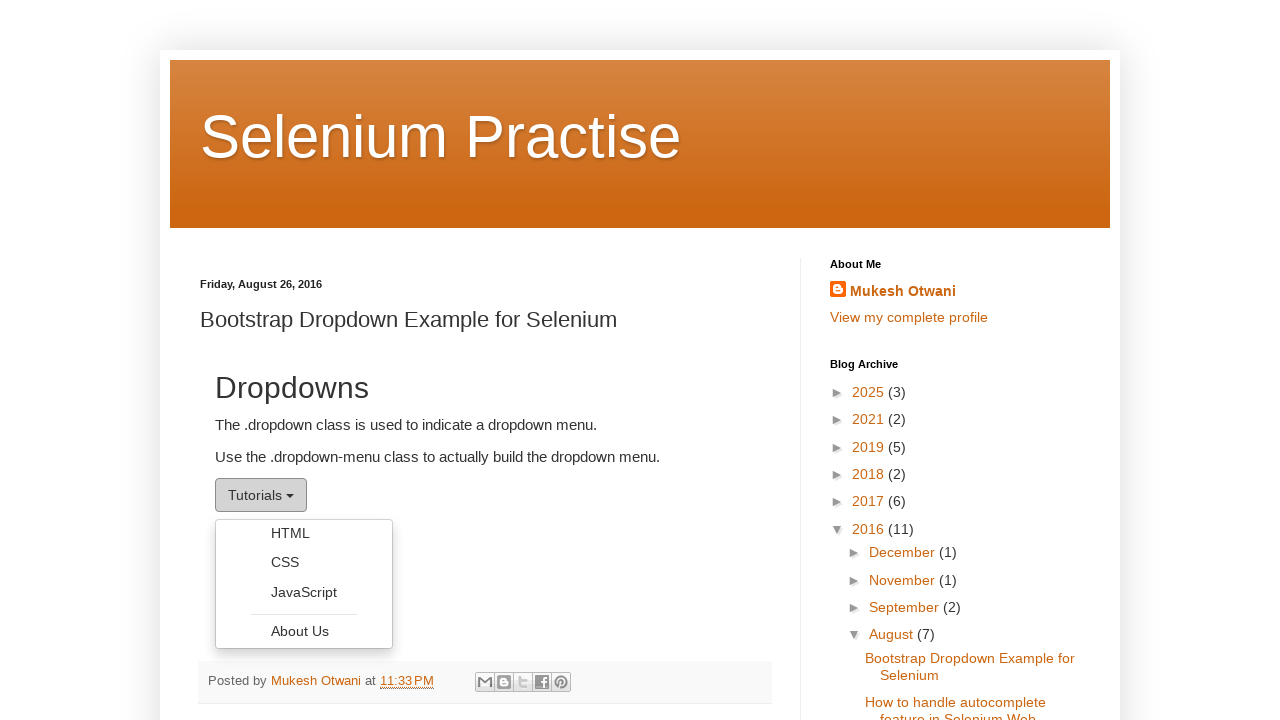

Dropdown menu became visible with options
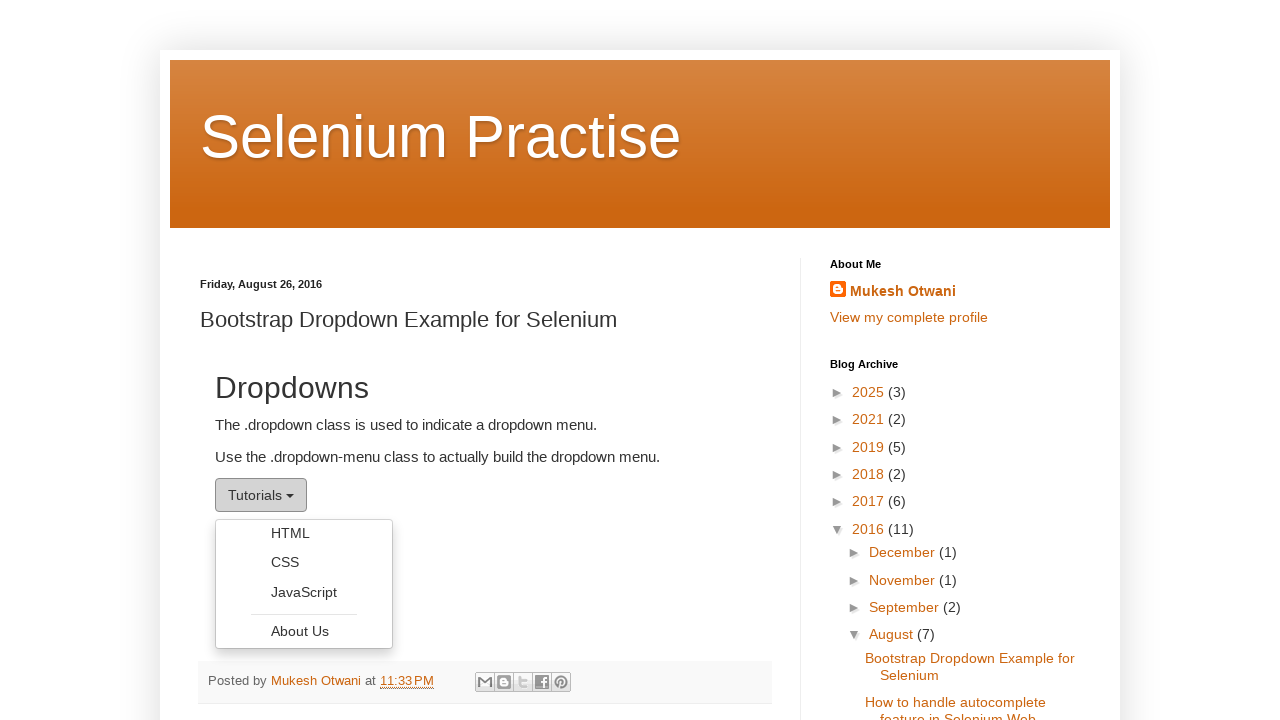

Counted 4 dropdown options
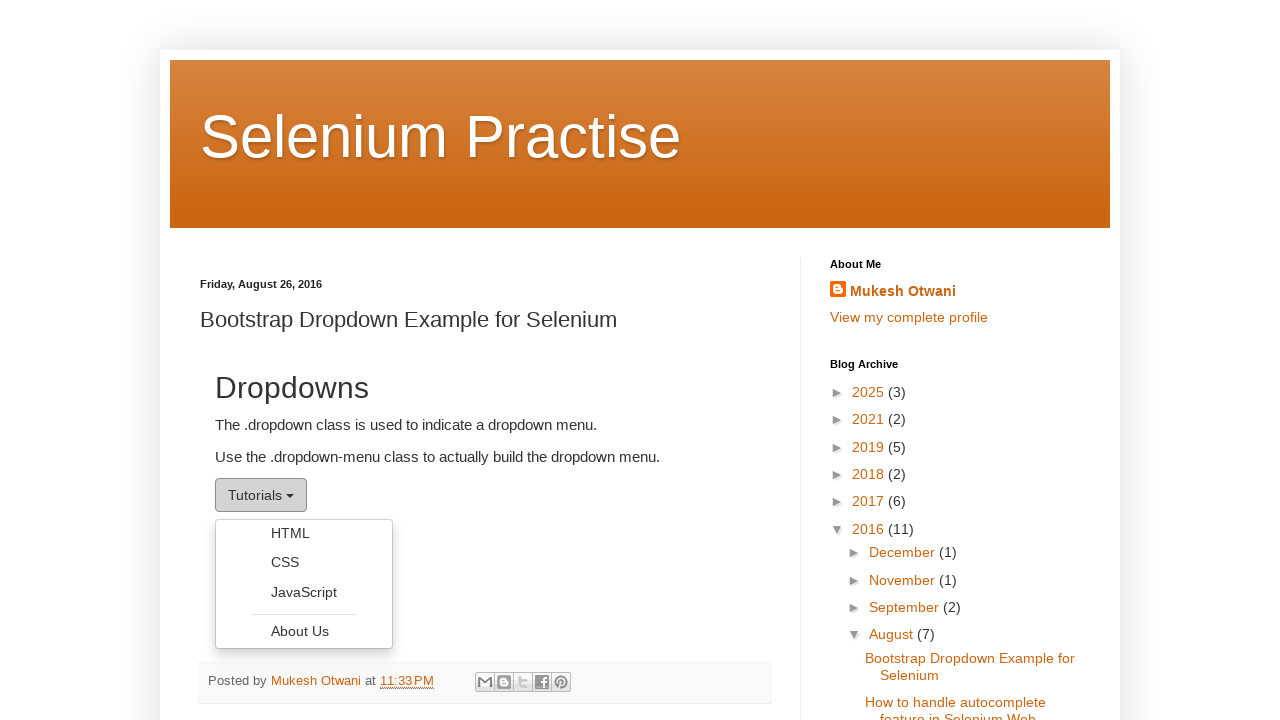

Verified dropdown has exactly 4 options
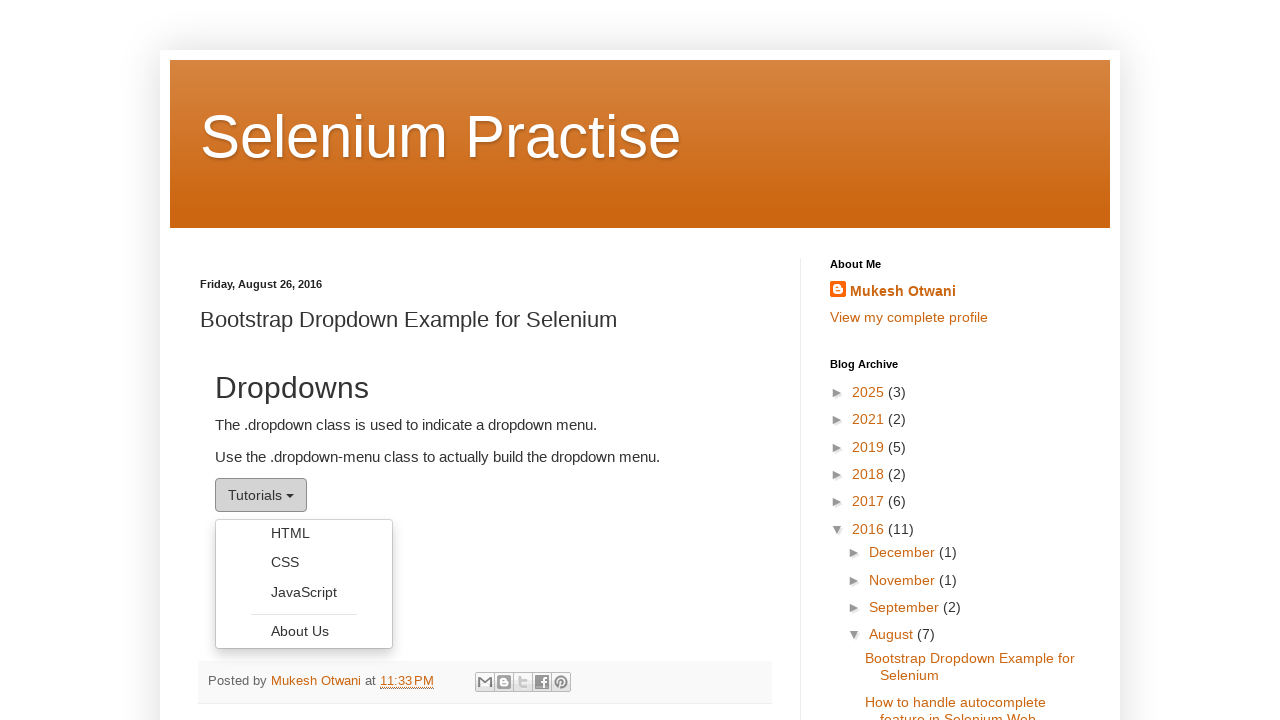

Clicked dropdown option: HTML at (304, 533) on ul.dropdown-menu li a >> nth=0
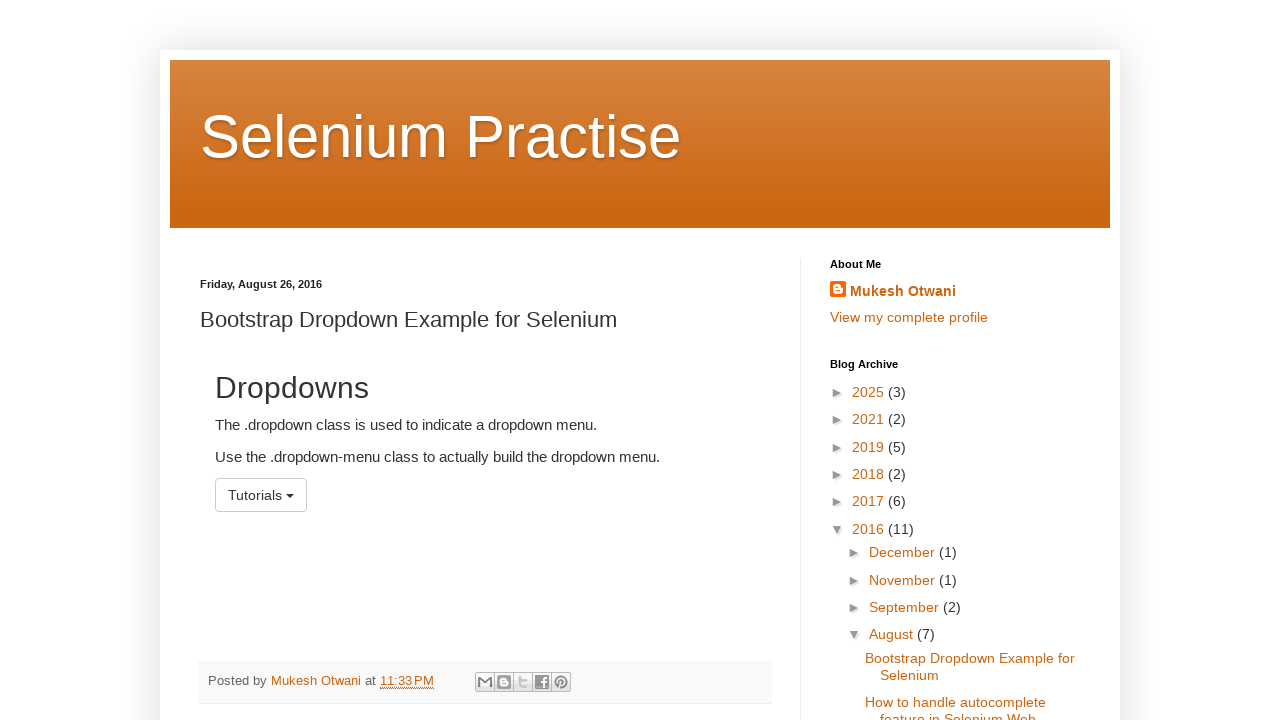

Re-opened dropdown button for next iteration at (261, 495) on #menu1
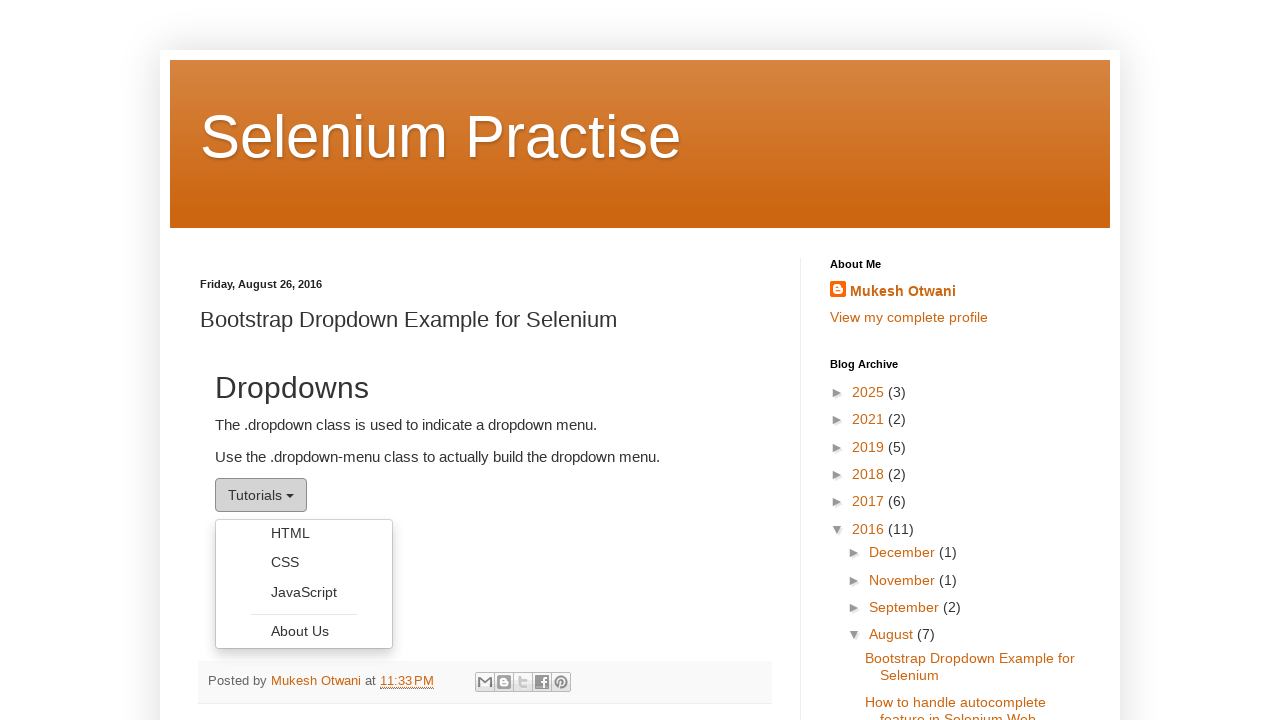

Dropdown menu visible again
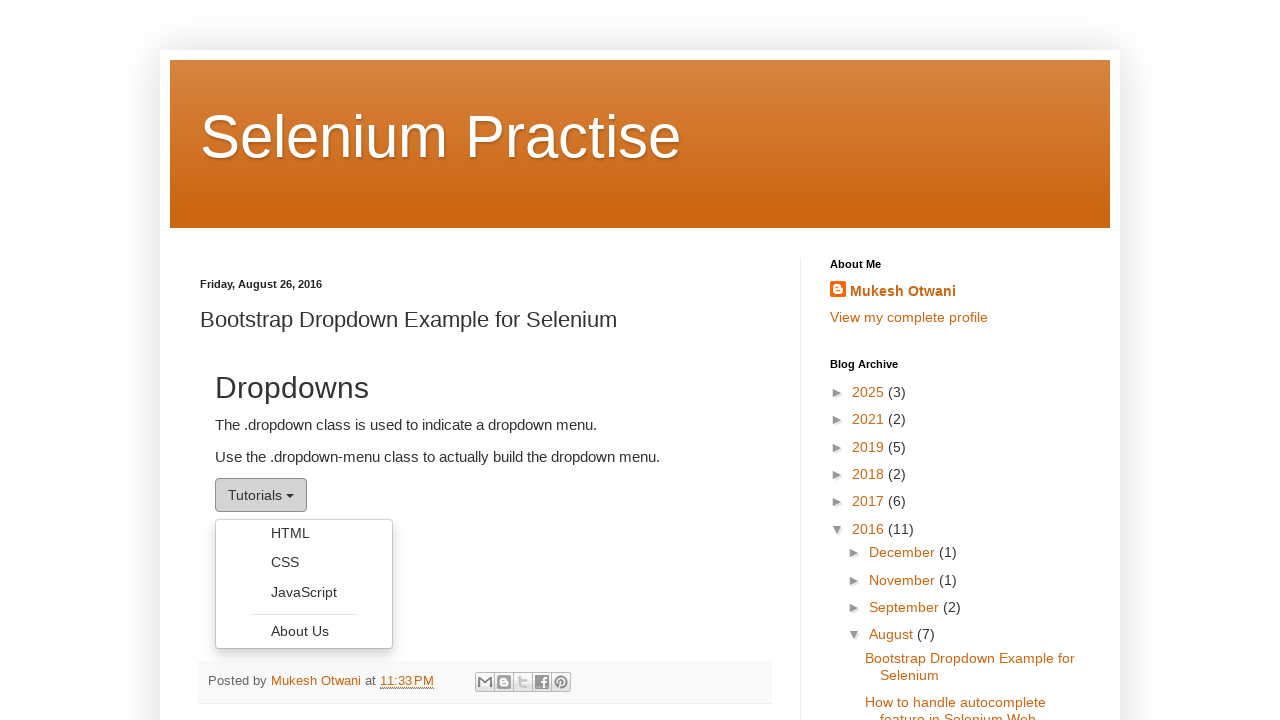

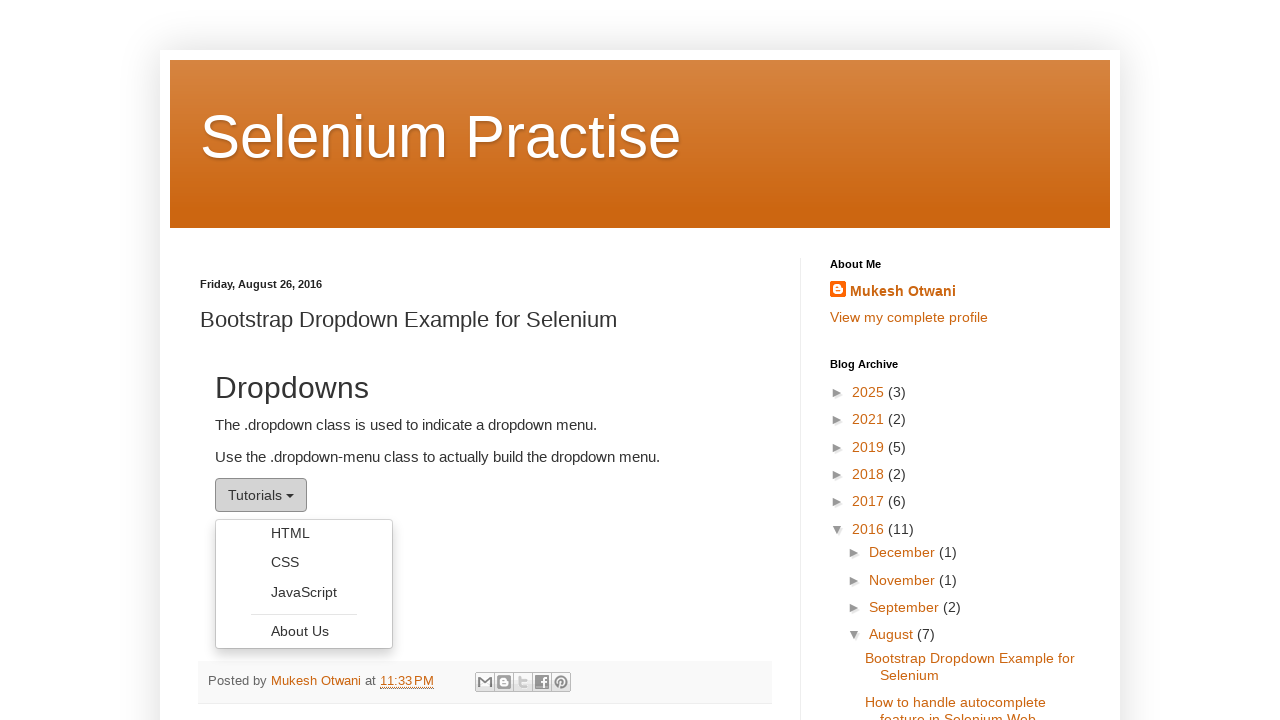